Fills out all fields in the demoqa practice form including name, email, gender, phone, date of birth, subjects, hobbies, picture upload, address, state and city, then verifies the submitted data in the results modal.

Starting URL: https://demoqa.com/automation-practice-form

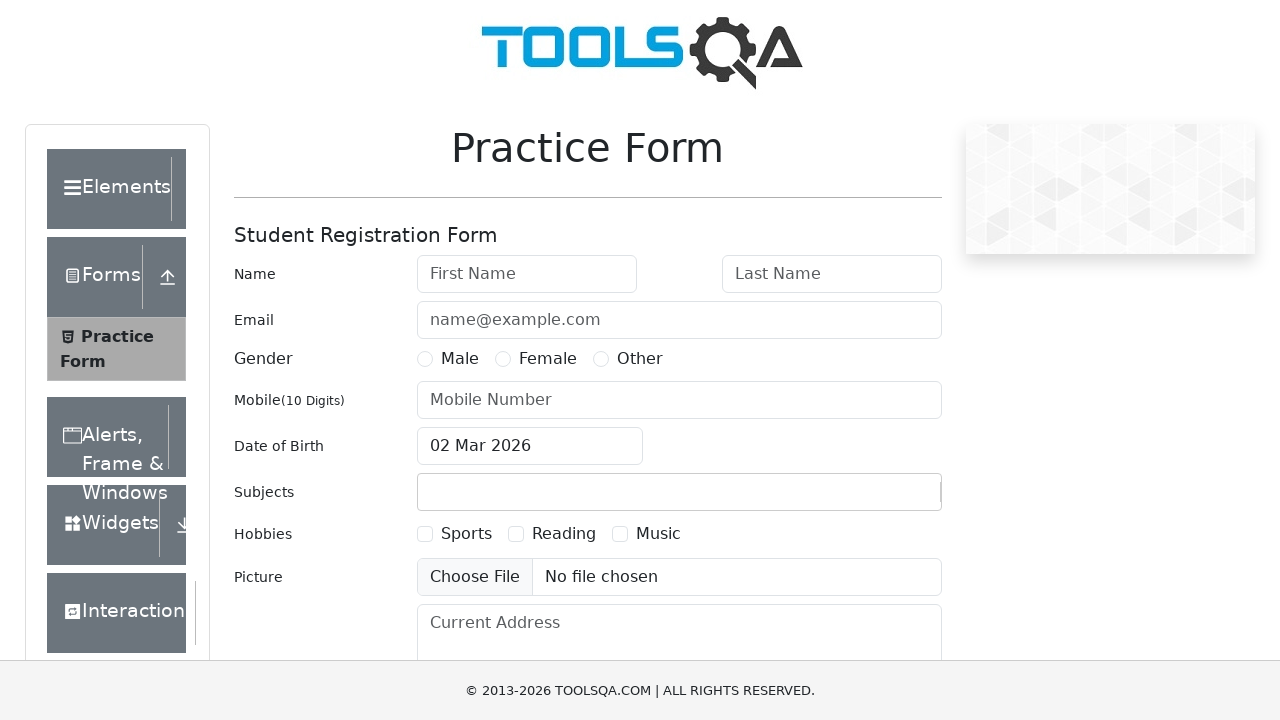

Filled first name field with 'Alexander' on #firstName
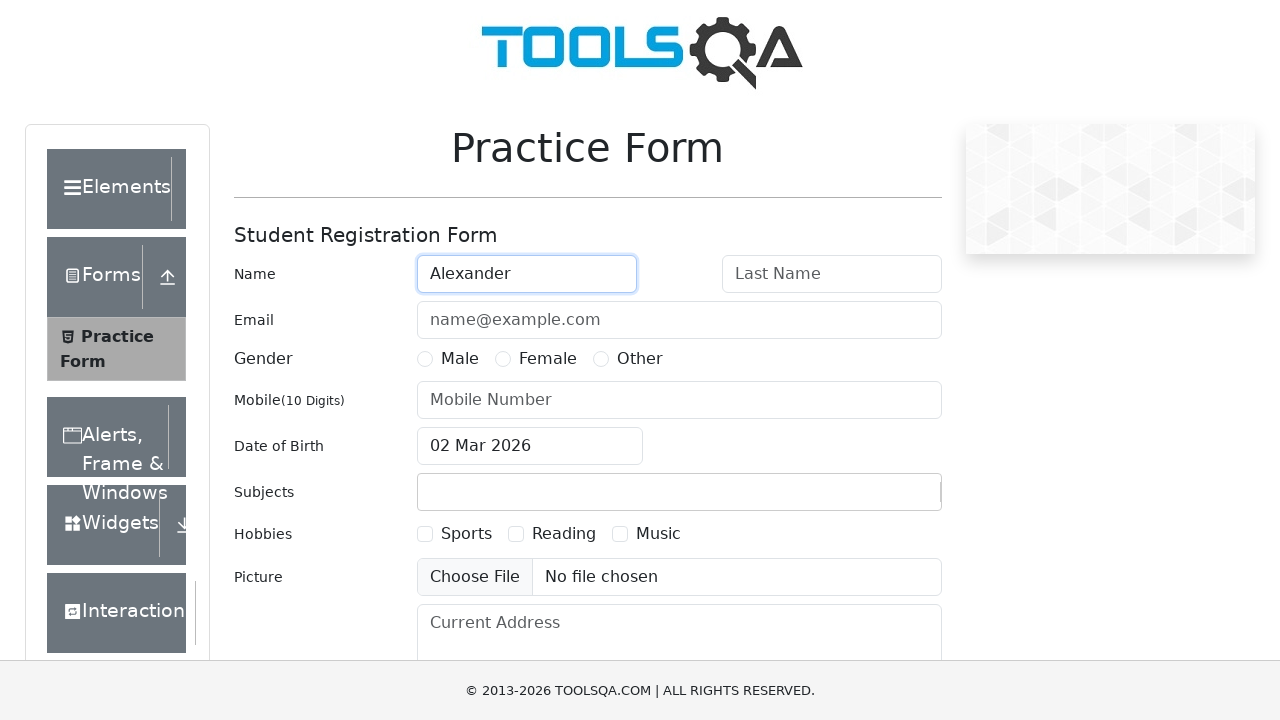

Filled last name field with 'Veber' on #lastName
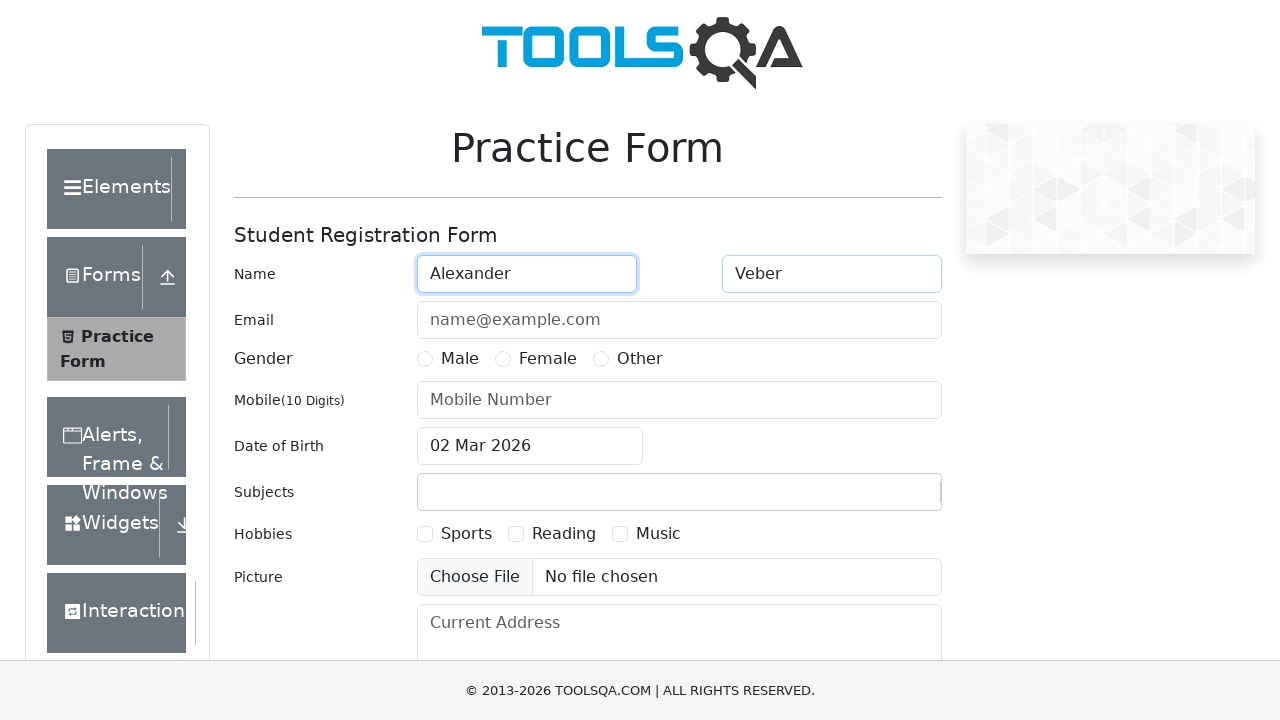

Filled email field with 'aleo83@rambler.ru' on #userEmail
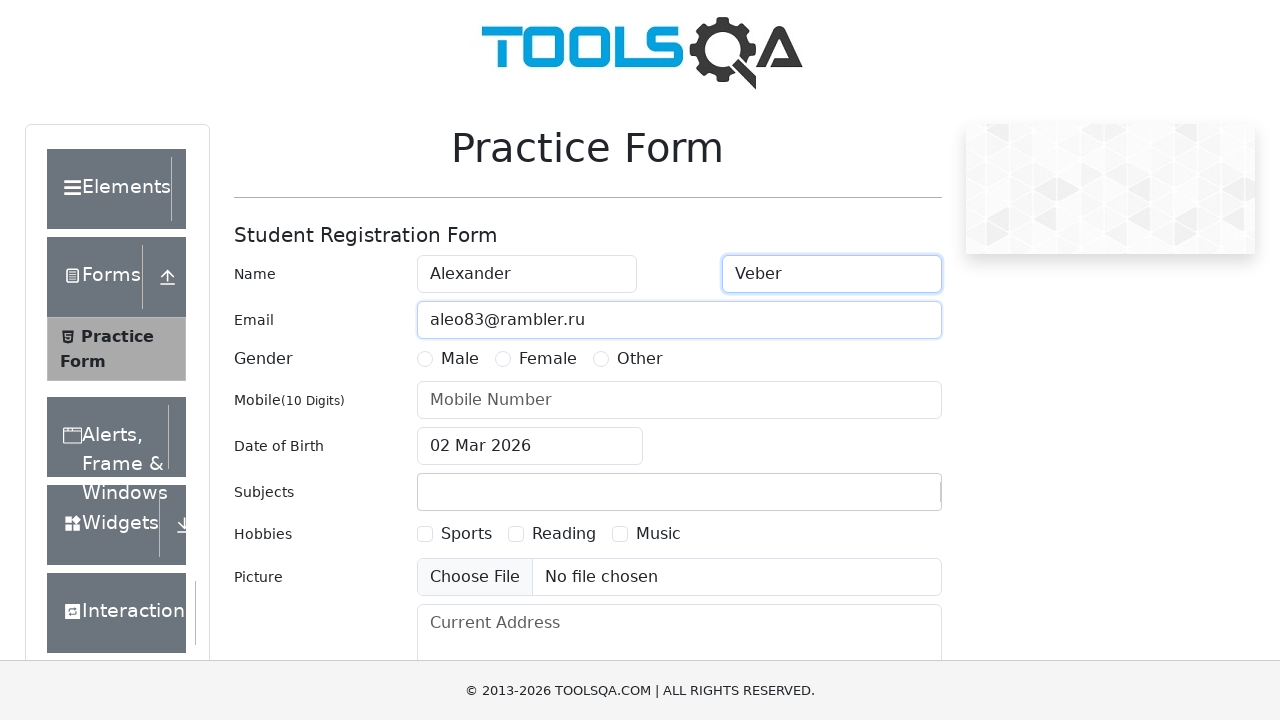

Selected Male gender option at (460, 359) on label[for='gender-radio-1']
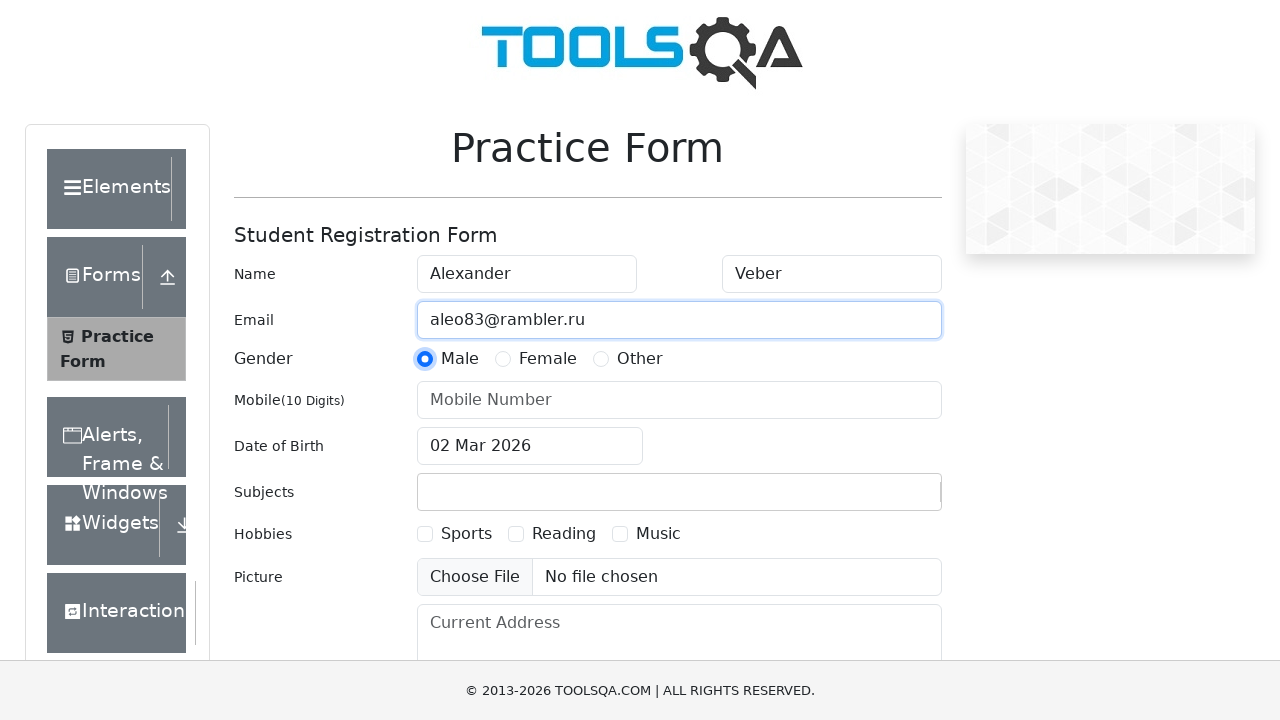

Filled phone number field with '7770658833' on #userNumber
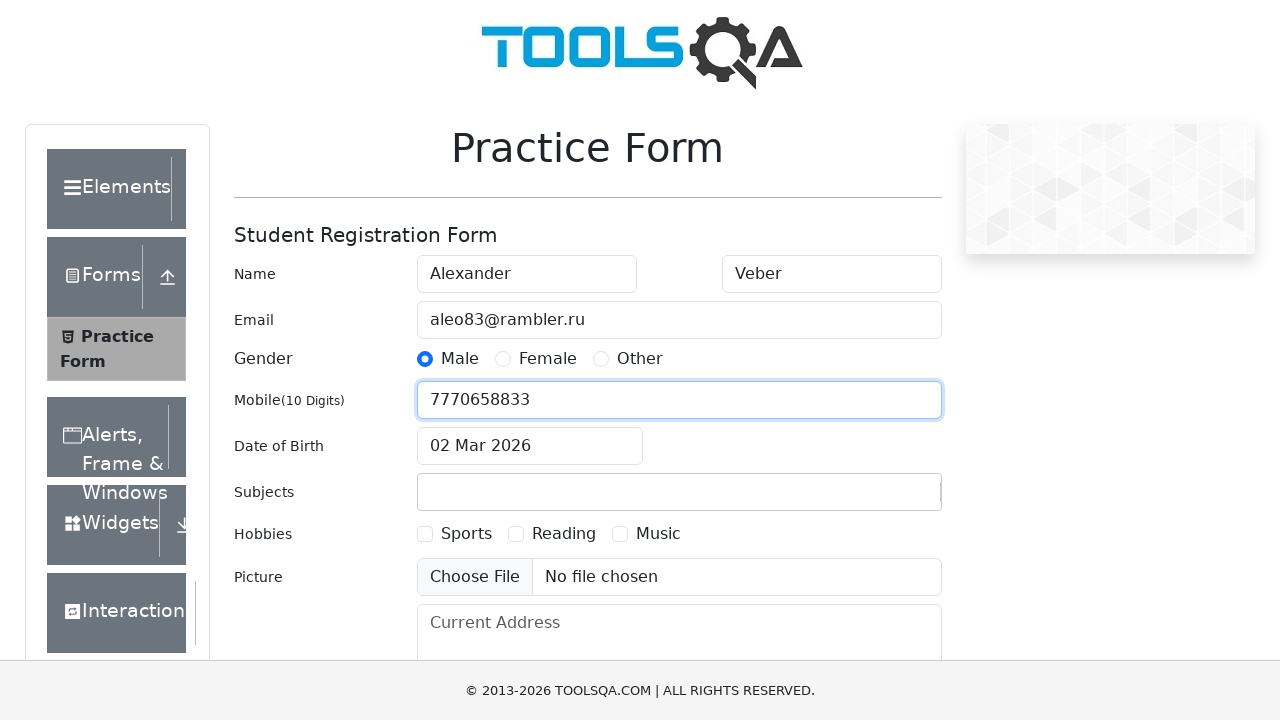

Opened date of birth picker at (530, 446) on #dateOfBirthInput
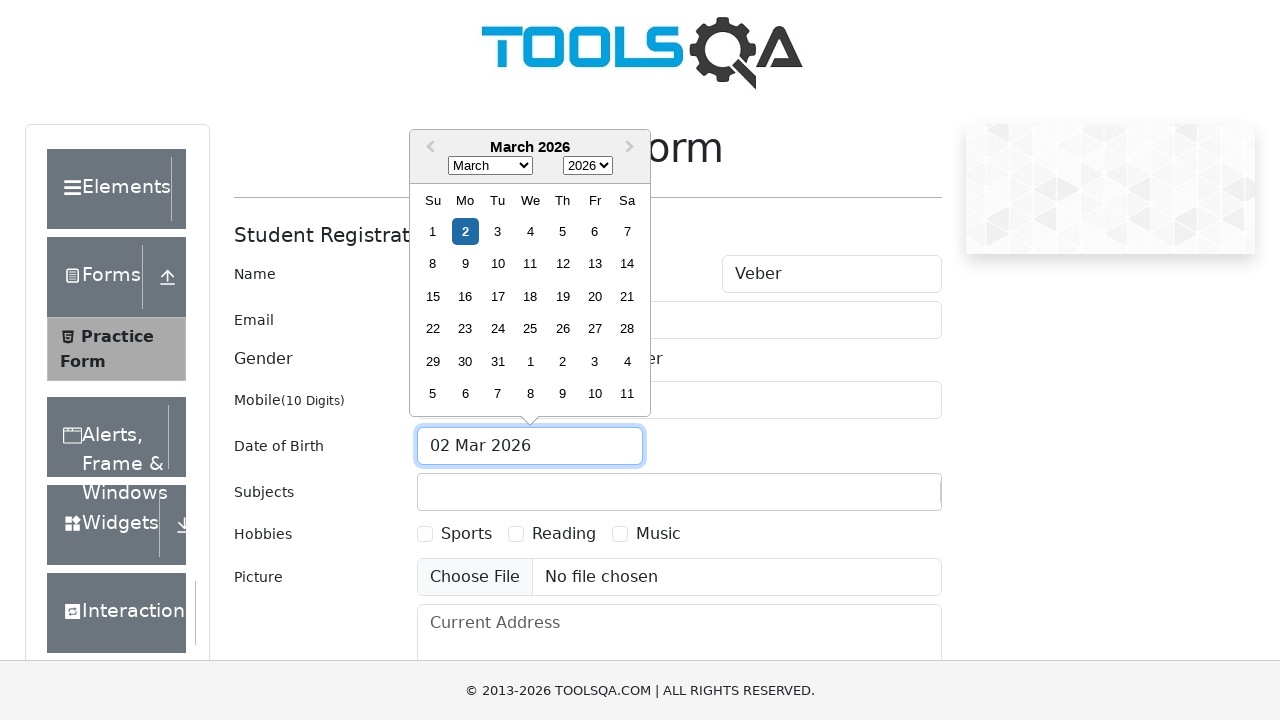

Selected September in date picker month dropdown on .react-datepicker__month-select
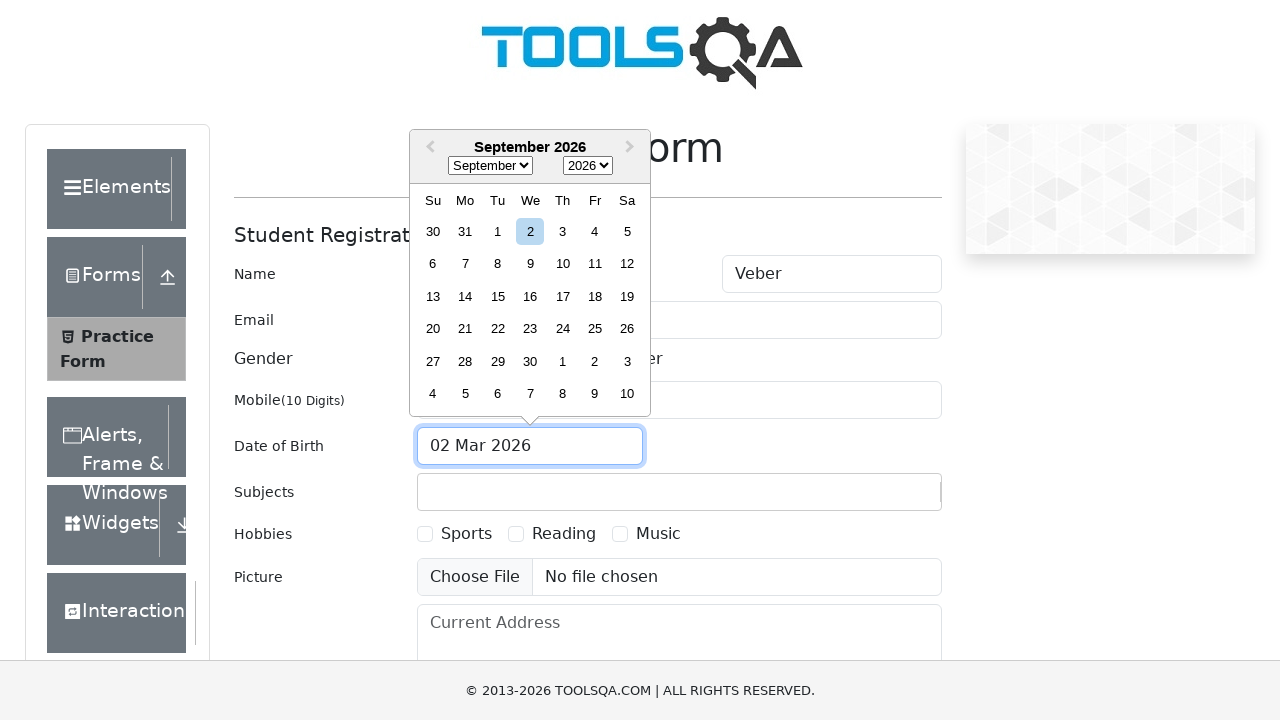

Selected 1993 in date picker year dropdown on .react-datepicker__year-select
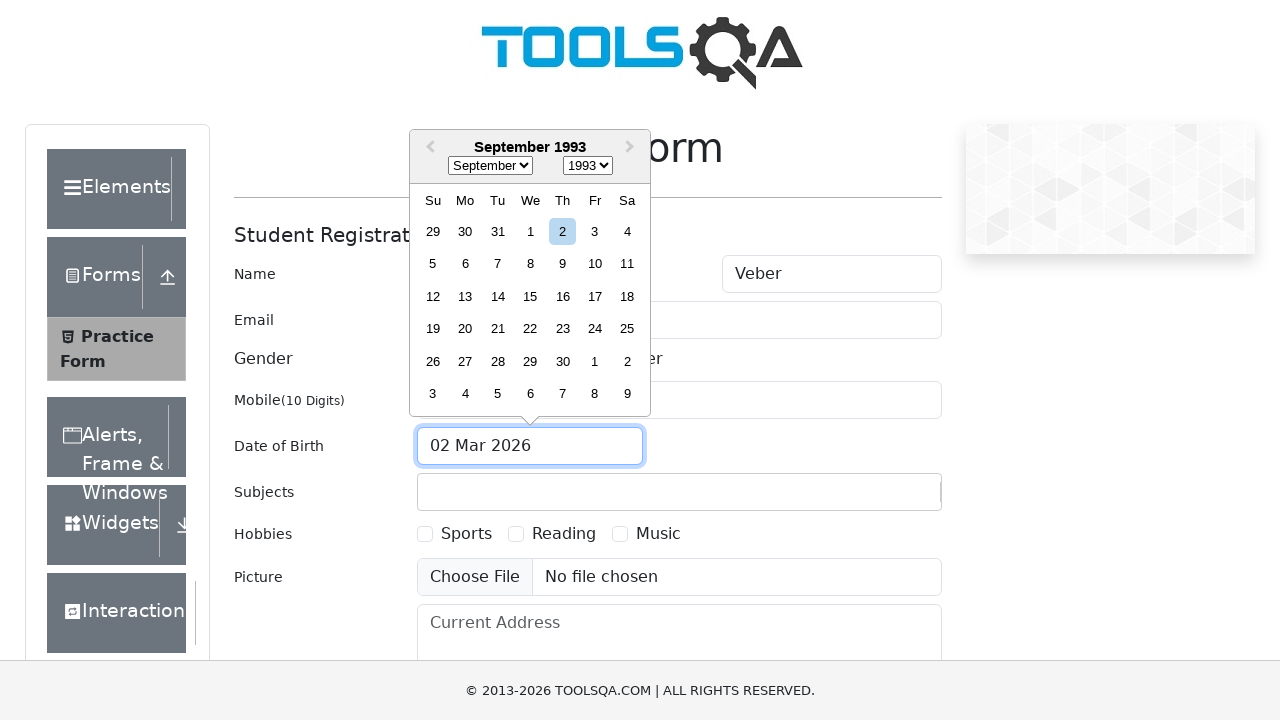

Selected day 16 in date picker calendar at (562, 296) on .react-datepicker__day--016:not(.react-datepicker__day--outside-month)
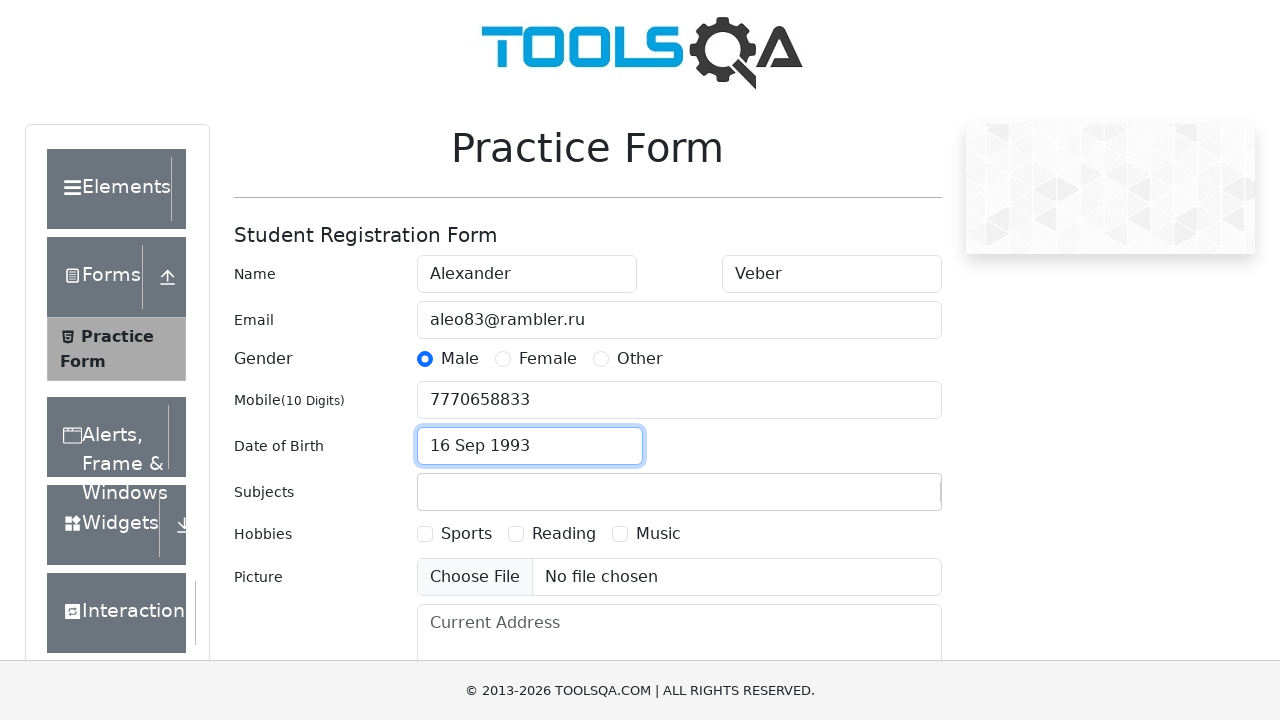

Filled subjects input with 'English' on #subjectsInput
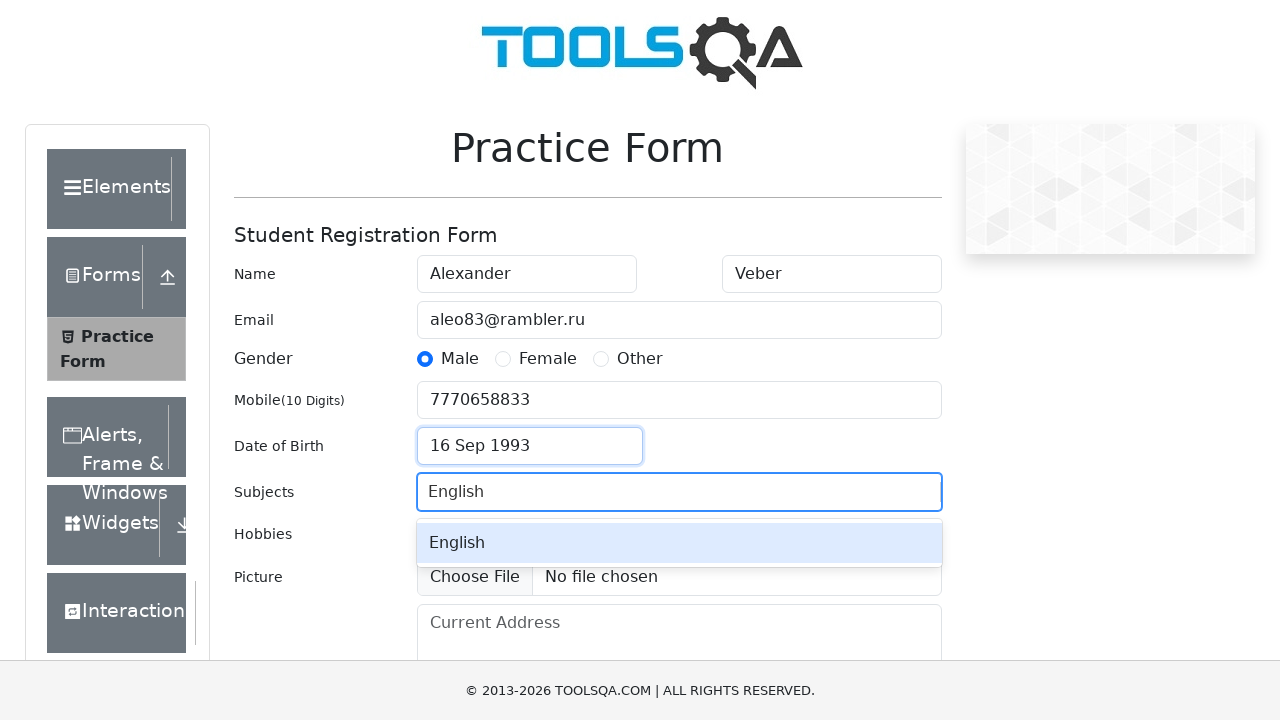

Pressed Enter to confirm subject selection
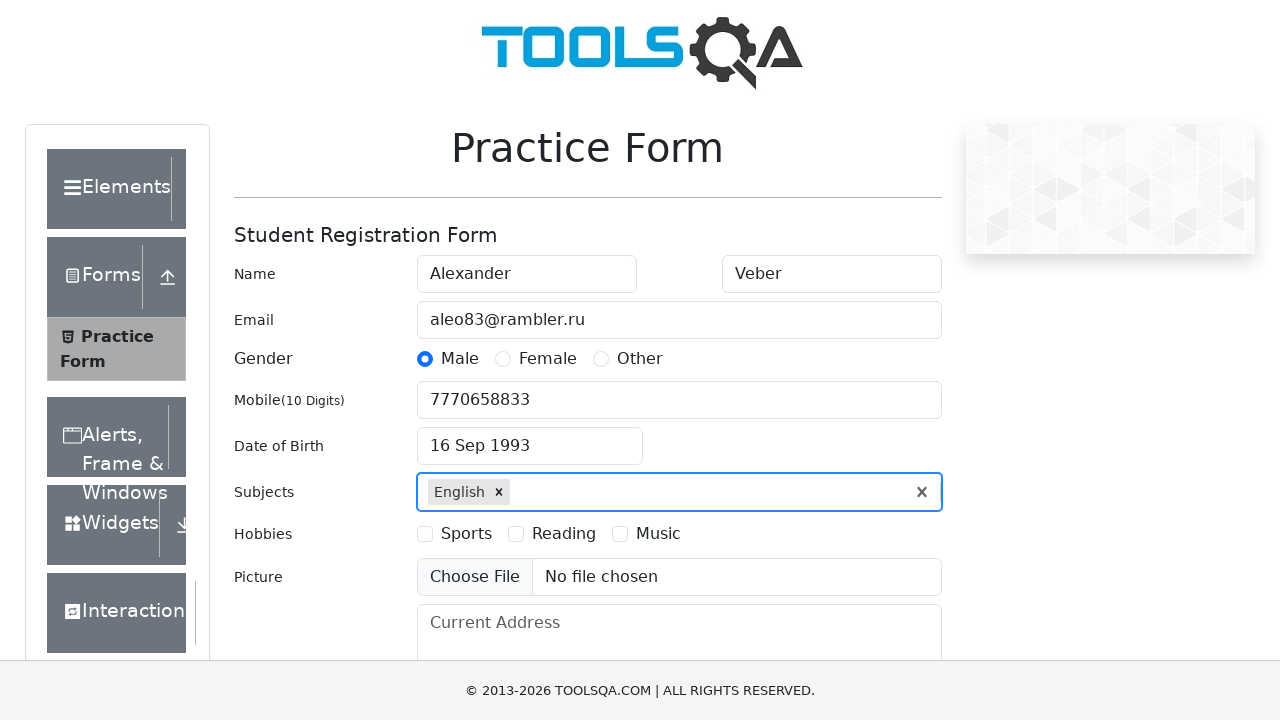

Selected Music hobby checkbox at (658, 534) on label[for='hobbies-checkbox-3']
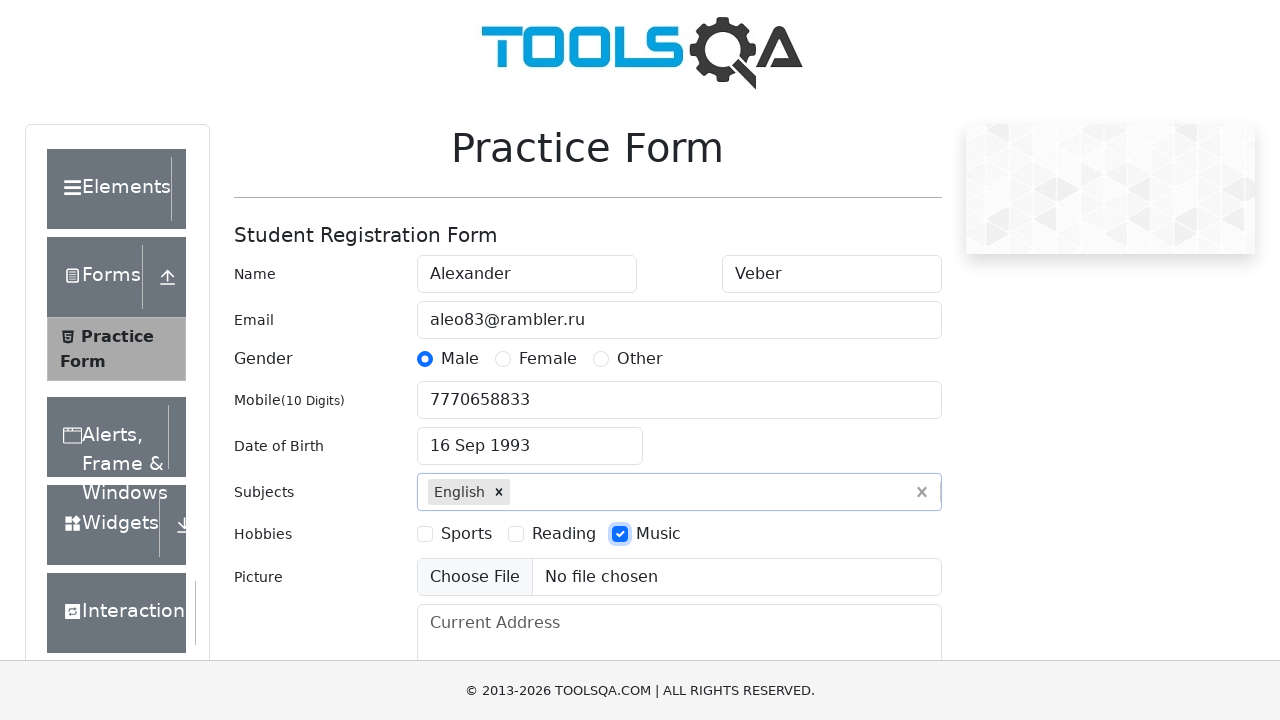

Filled address field with 'Baikonur, Street Shybnikova, d.3' on #currentAddress
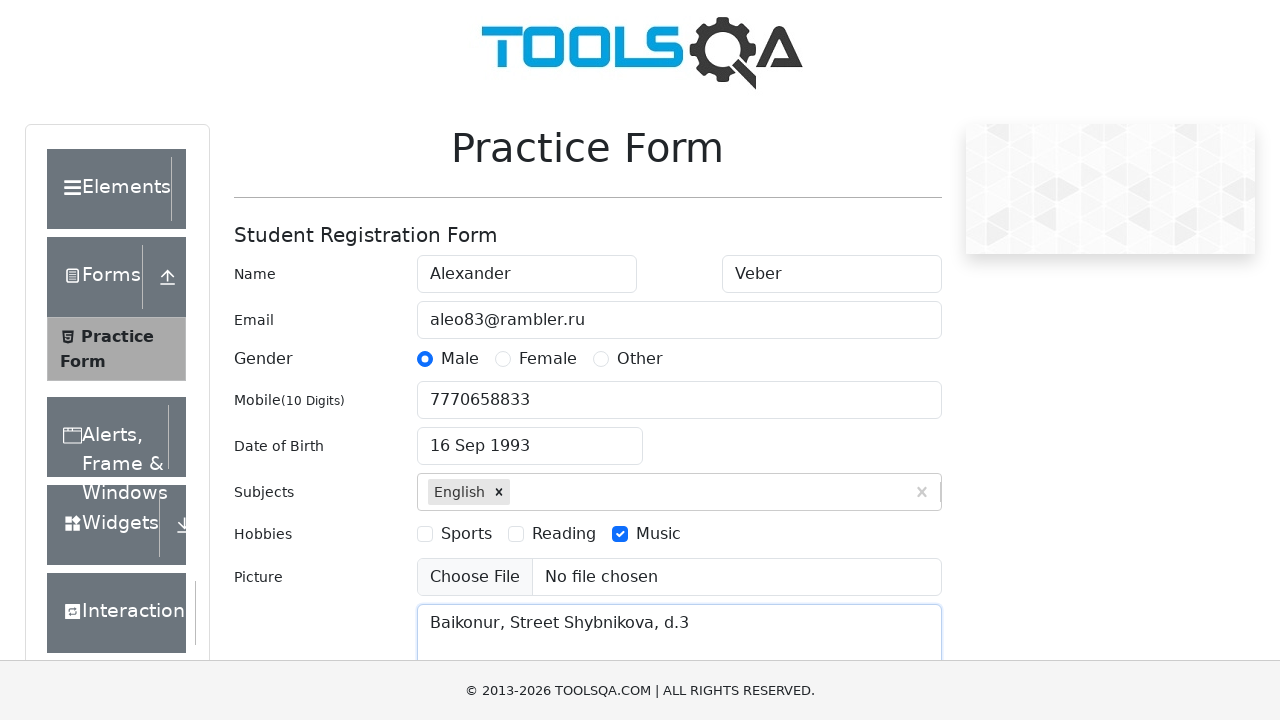

Opened state dropdown at (527, 437) on #state
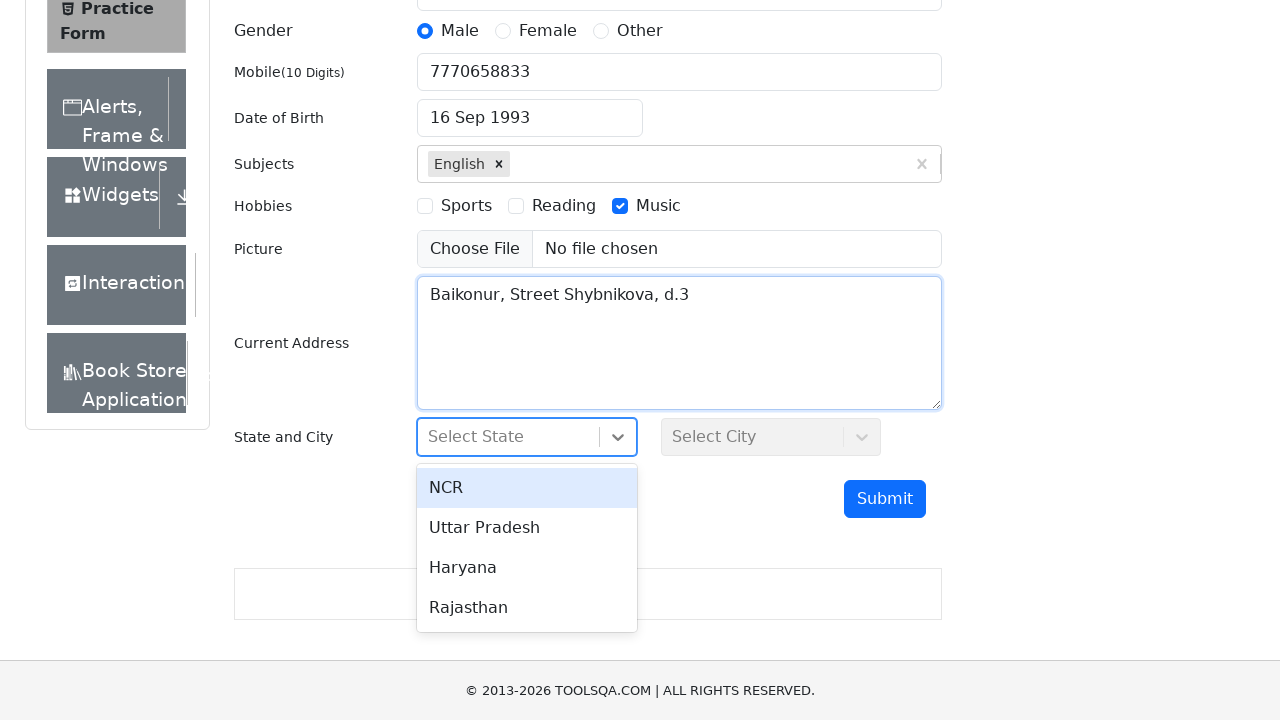

Selected Haryana state at (527, 568) on text=Haryana
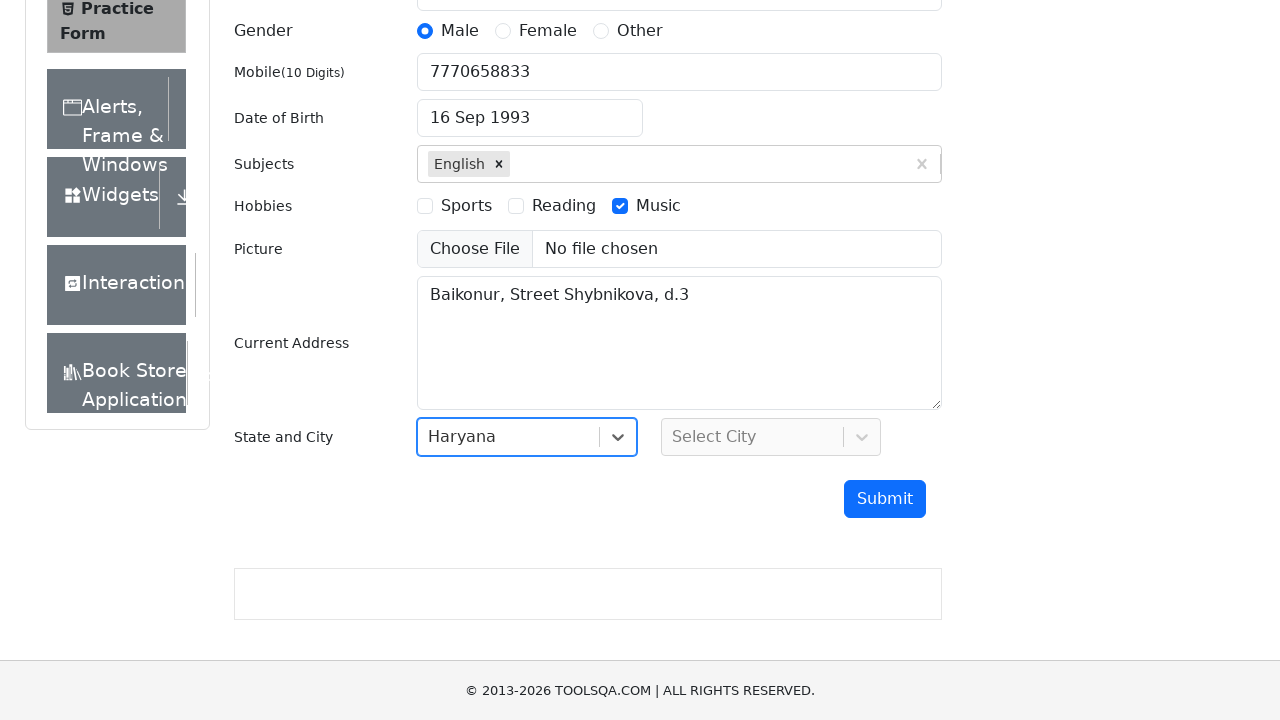

Opened city dropdown at (771, 437) on #city
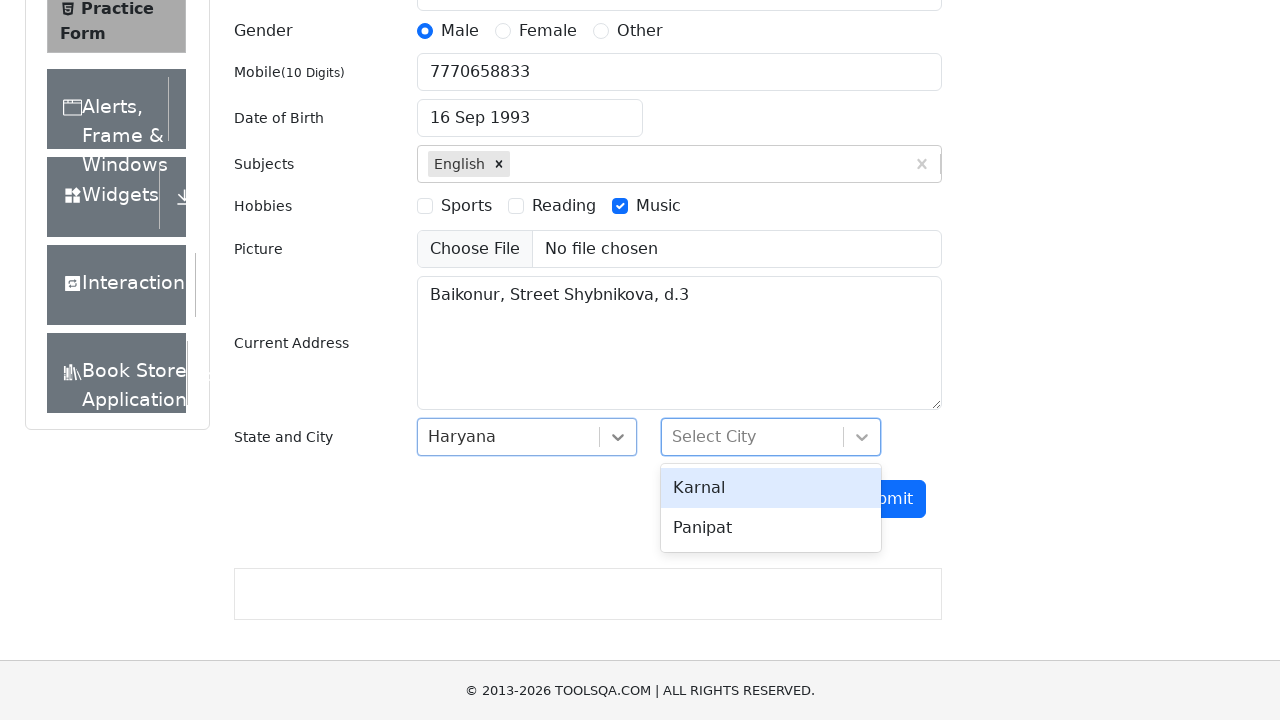

Selected Panipat city at (771, 528) on text=Panipat
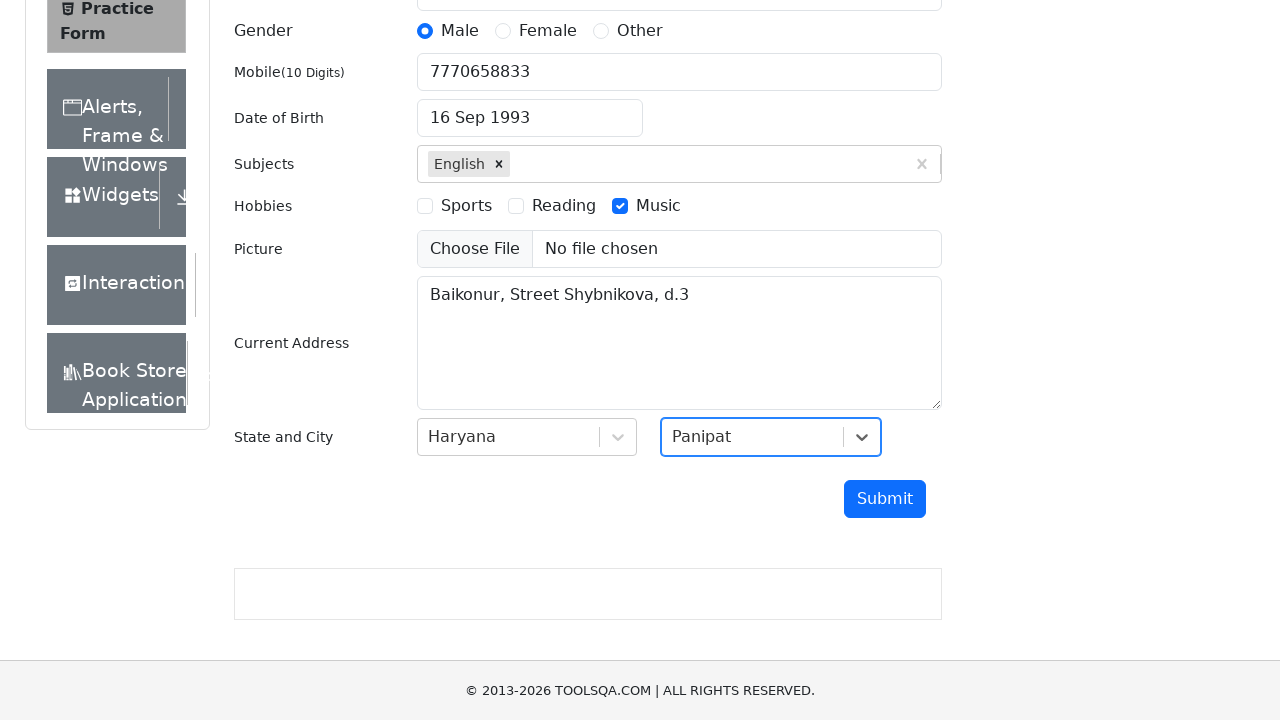

Clicked submit button to submit the form at (885, 499) on #submit
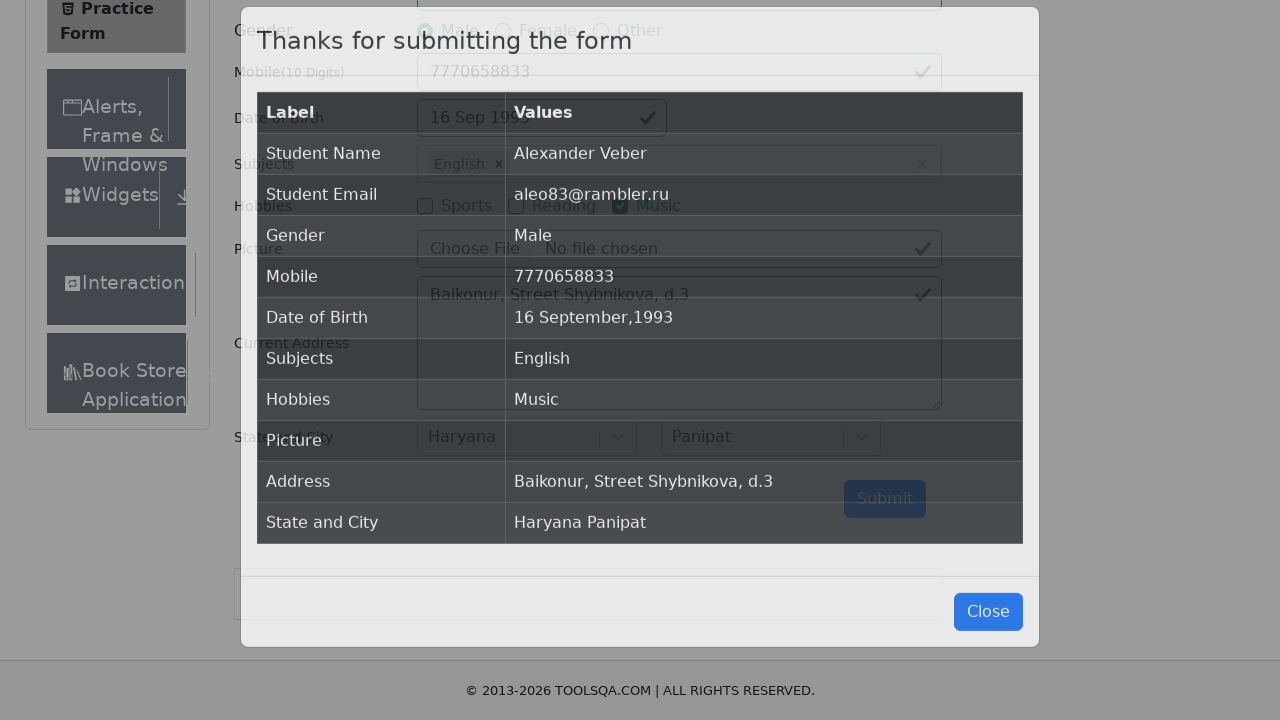

Results modal appeared and loaded
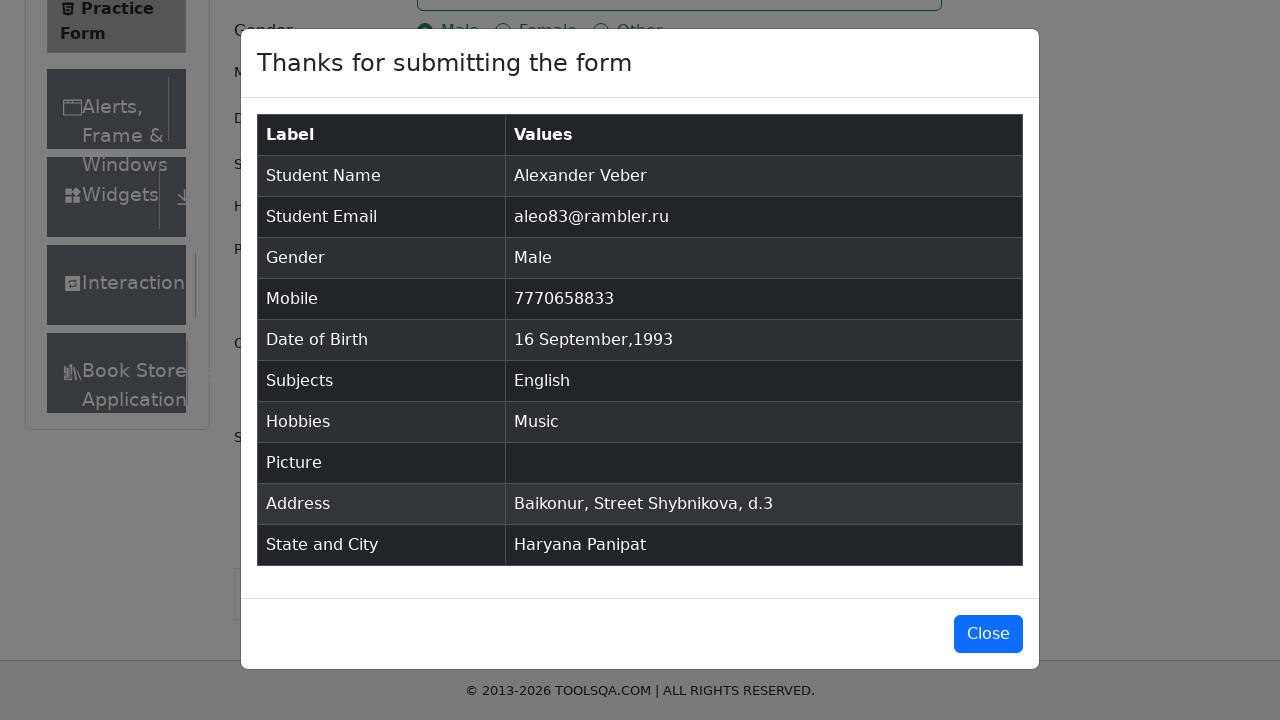

Verified submitted name 'Alexander Veber' in results modal
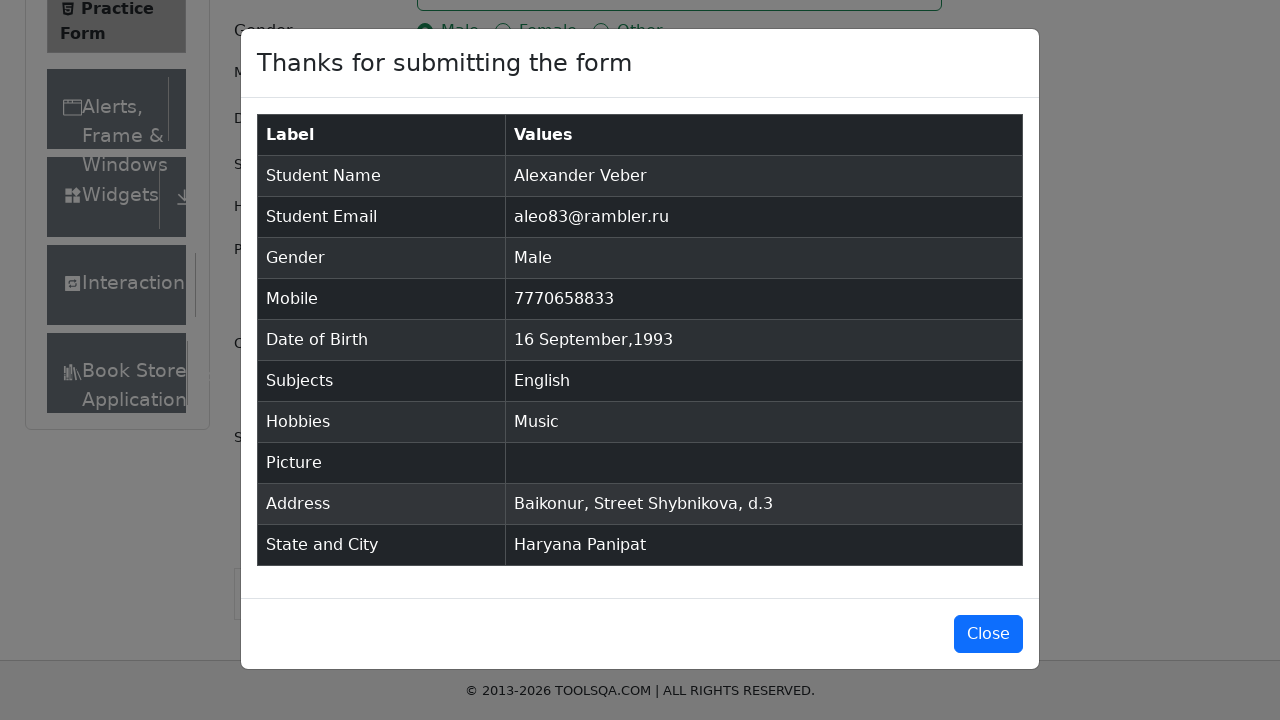

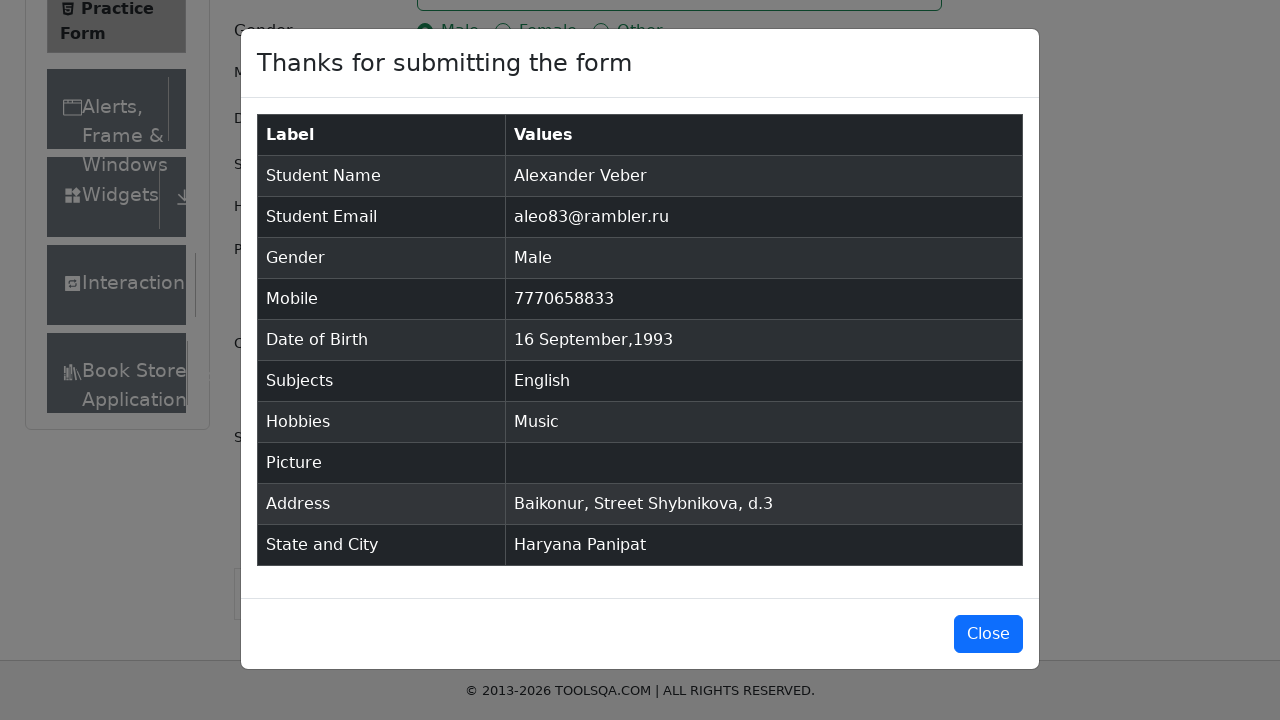